Tests an explicit wait scenario where the script waits for a price element to show "100", then clicks a book button, reads an input value, performs a calculation, and clicks a solve button.

Starting URL: http://suninjuly.github.io/explicit_wait2.html

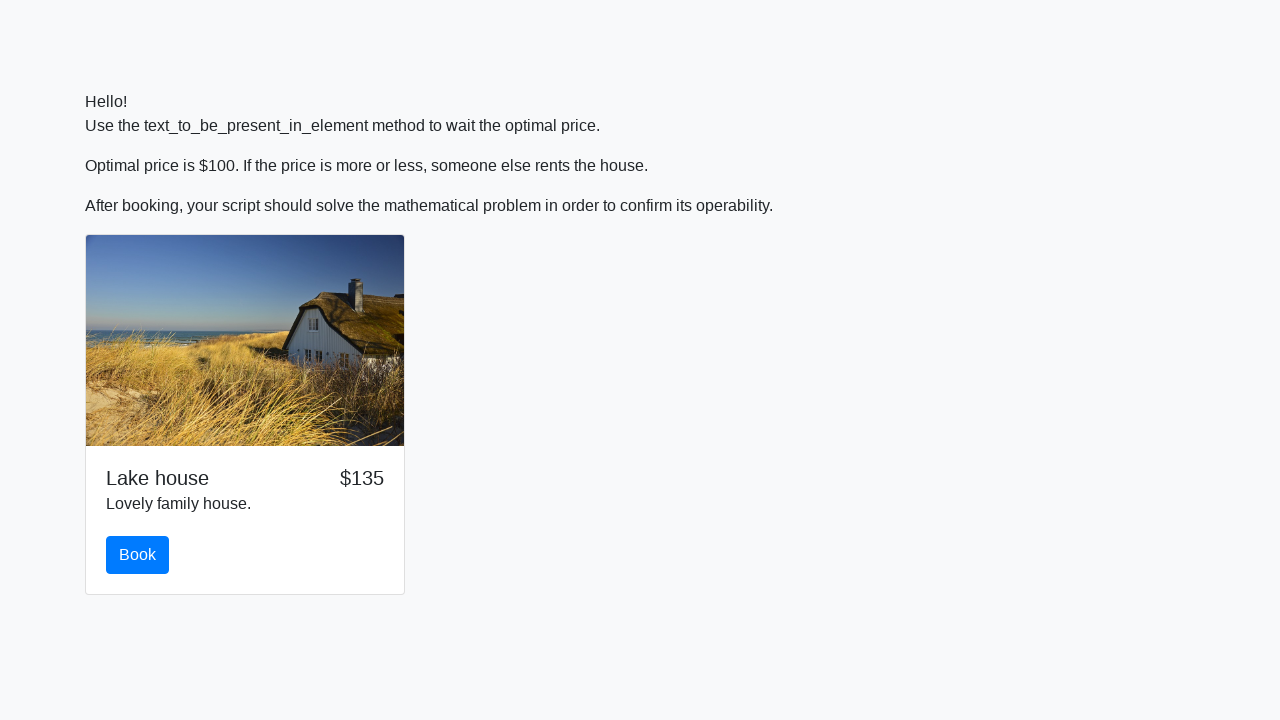

Waited for price element to show '100'
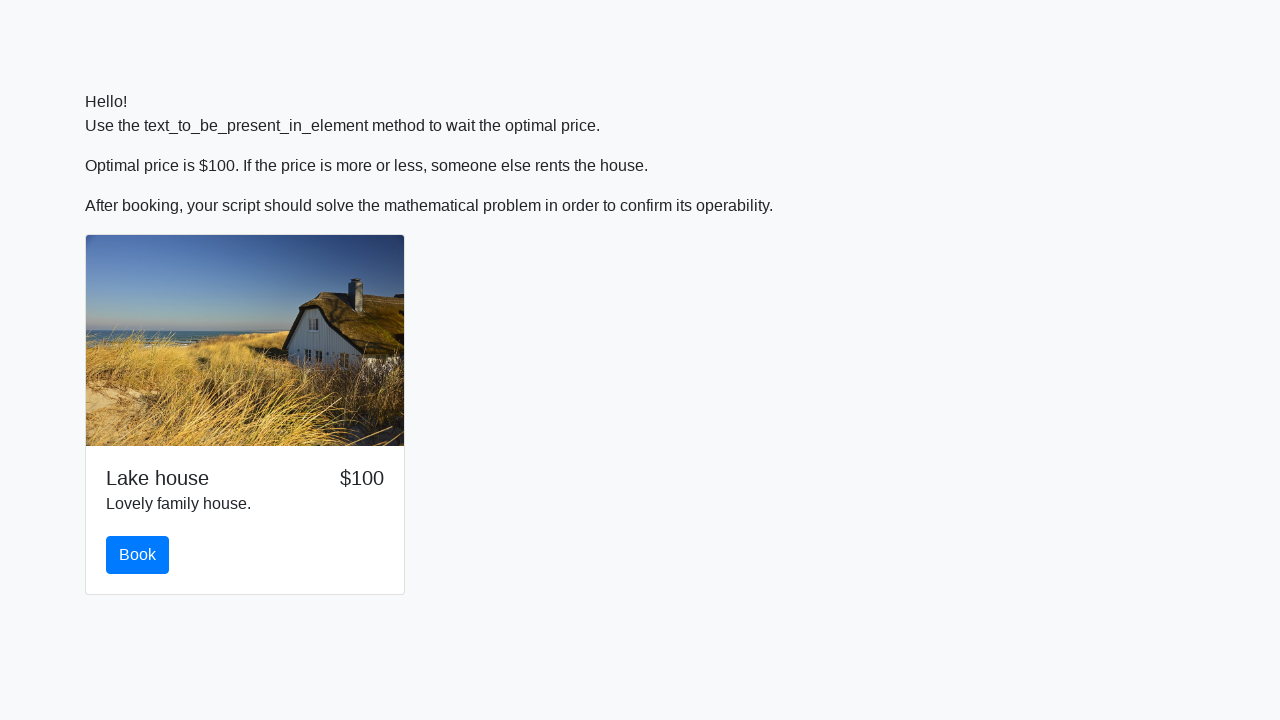

Clicked the book button at (138, 555) on #book
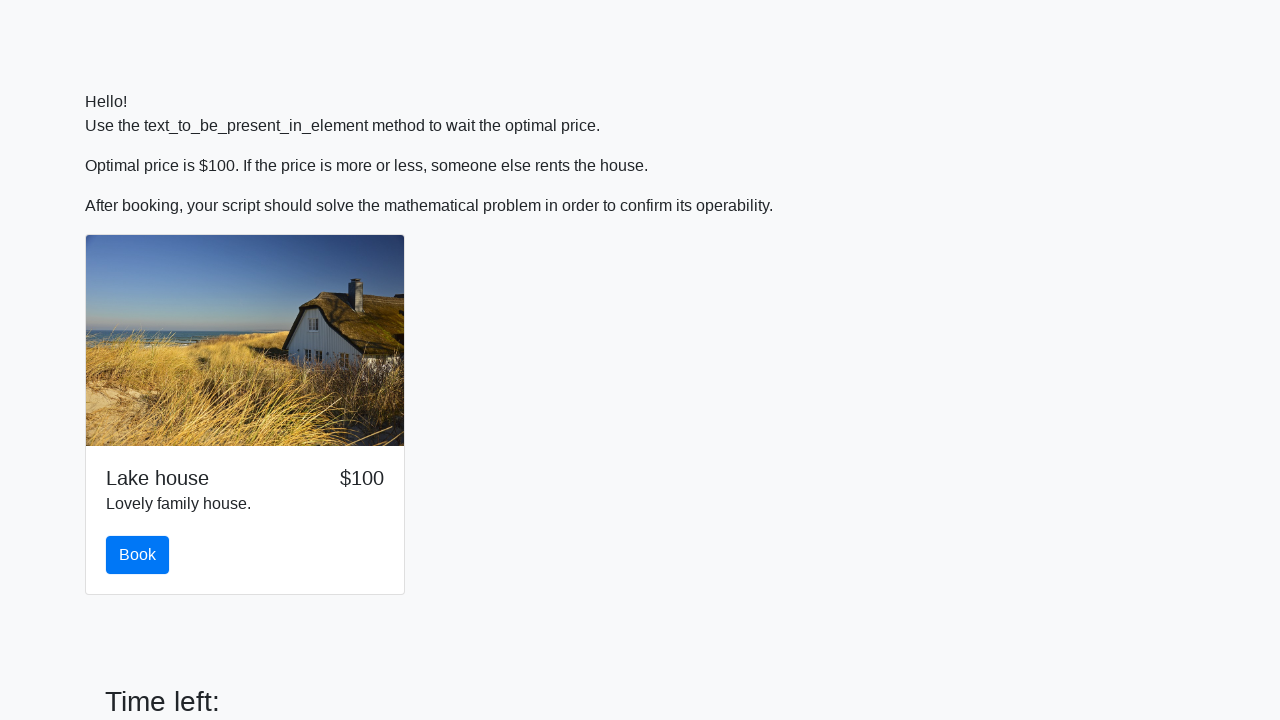

Retrieved input value: 508
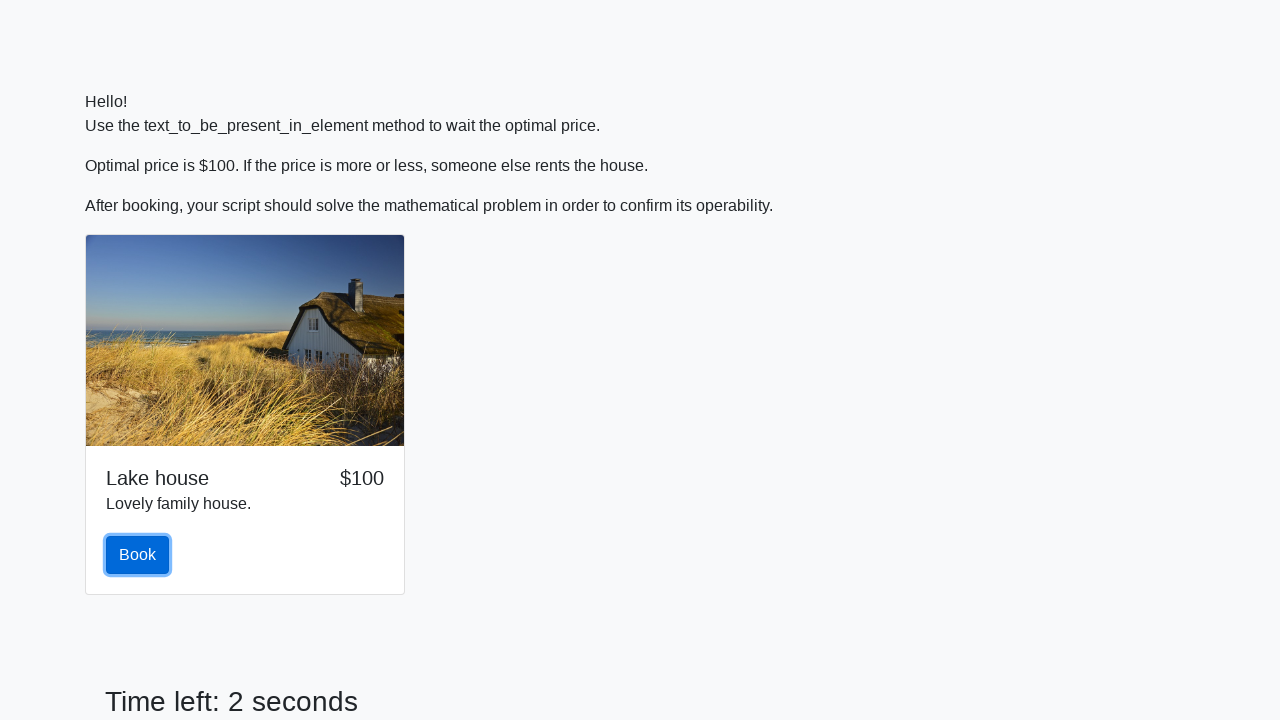

Calculated answer: 2.2697098814264915
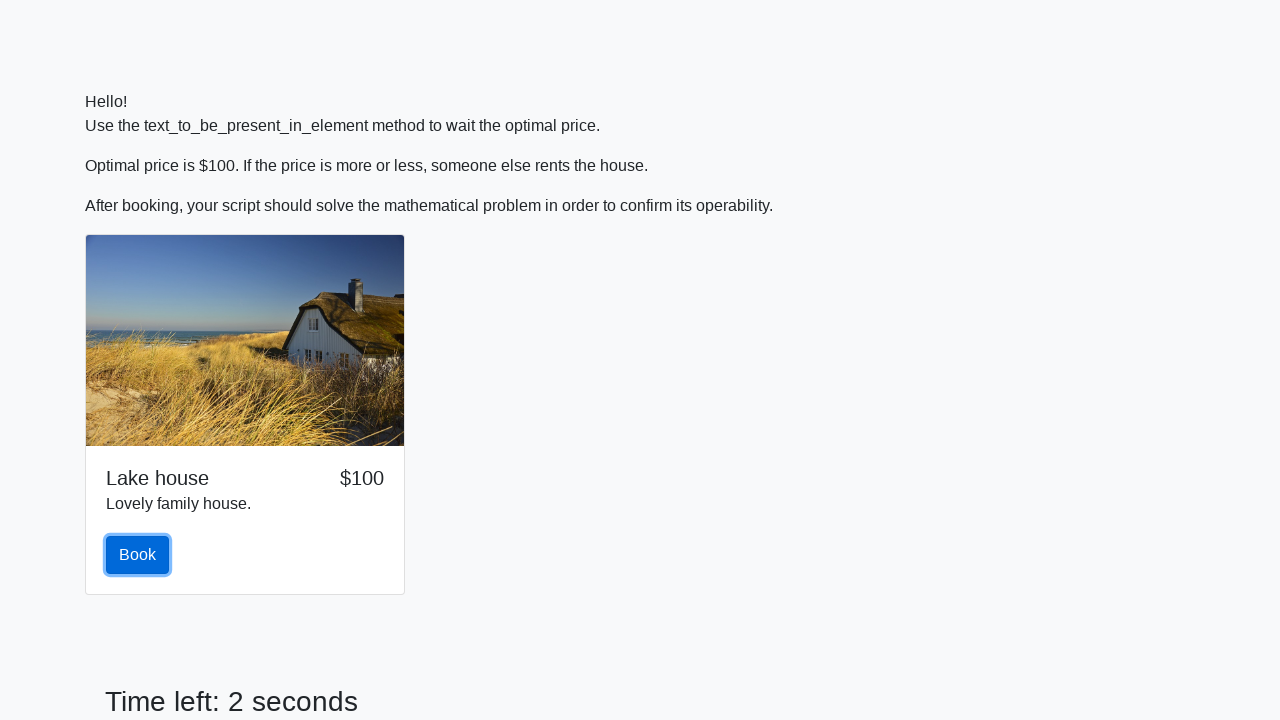

Filled answer field with calculated value on input#answer
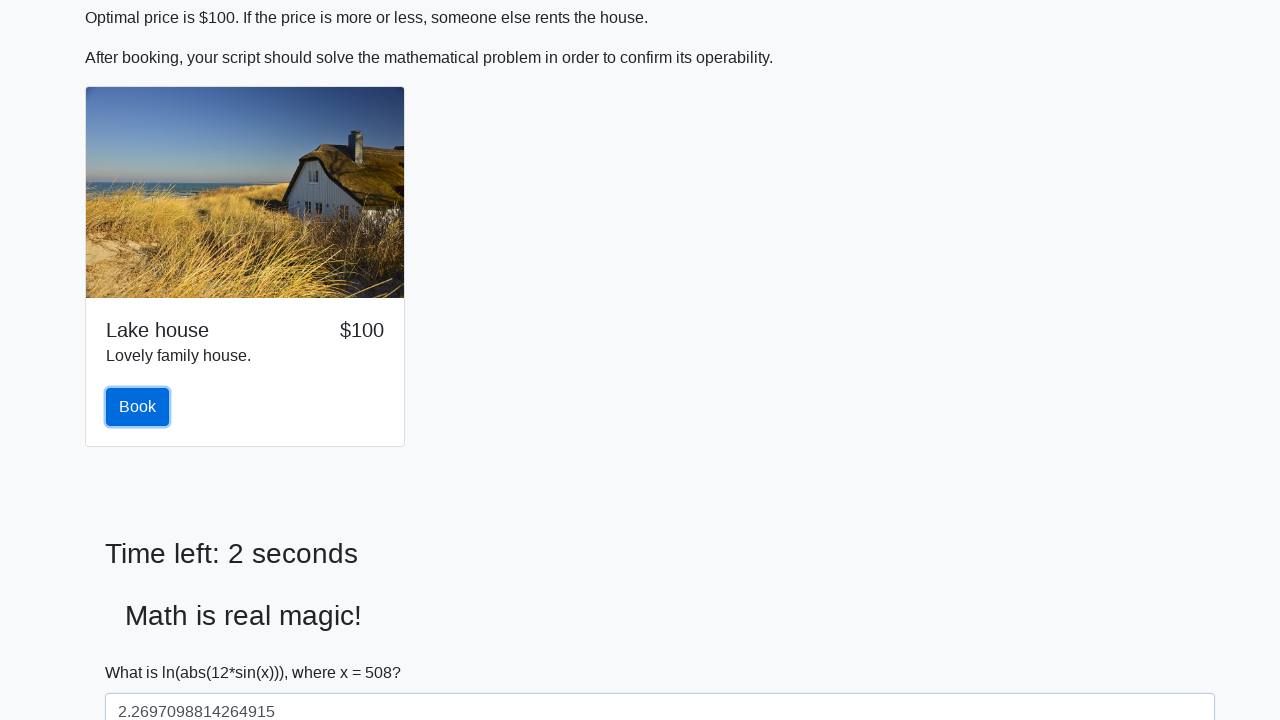

Clicked the solve button at (143, 651) on #solve
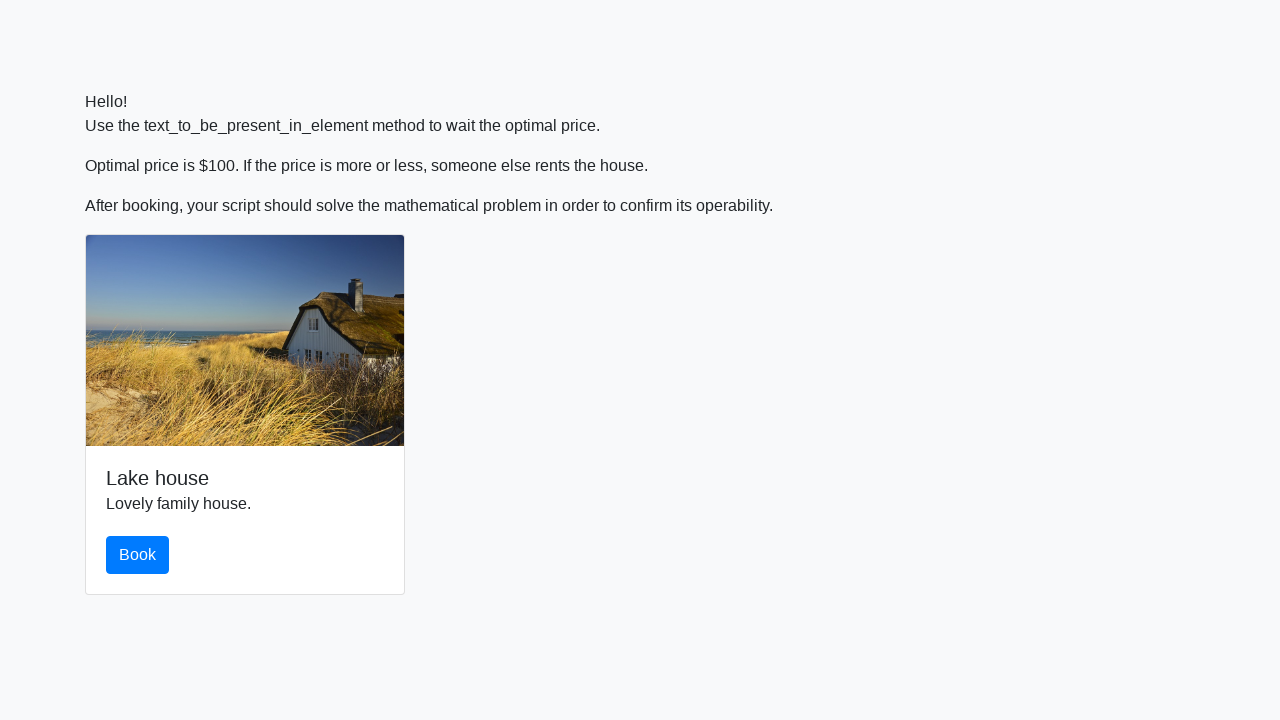

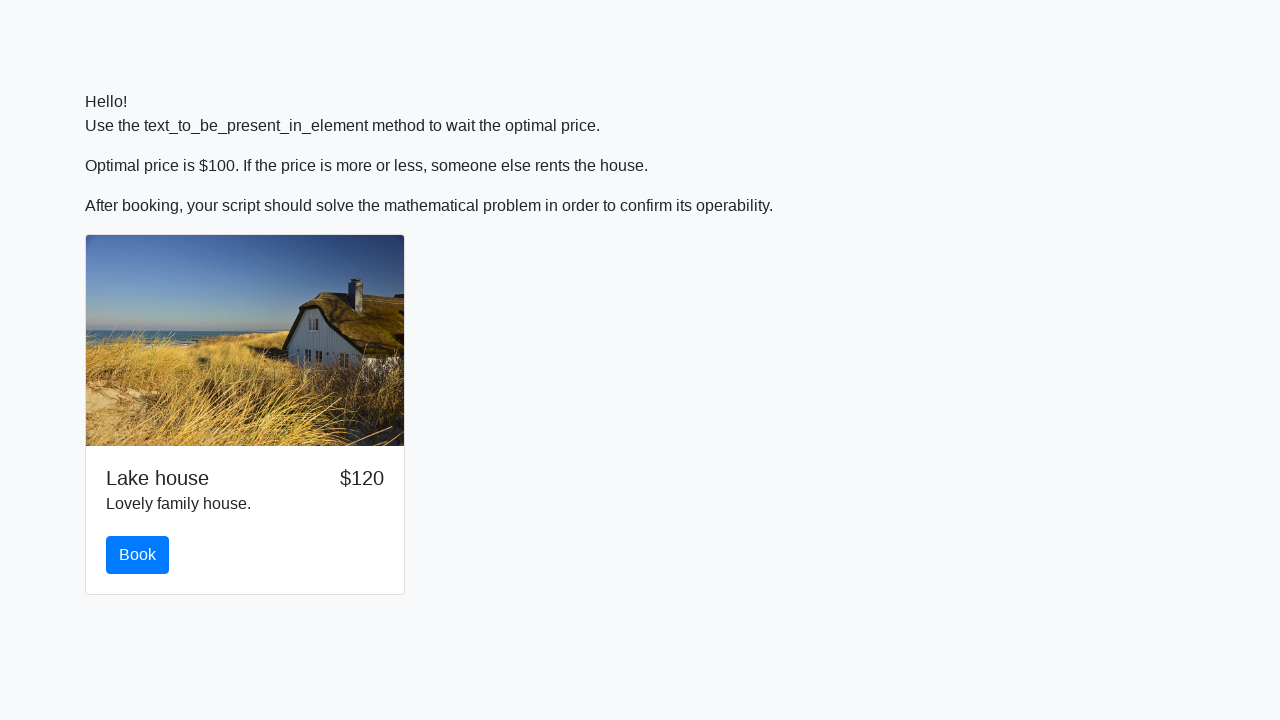